Tests clicking the Shop navigation link

Starting URL: https://webshop-agil-testautomatiserare.netlify.app

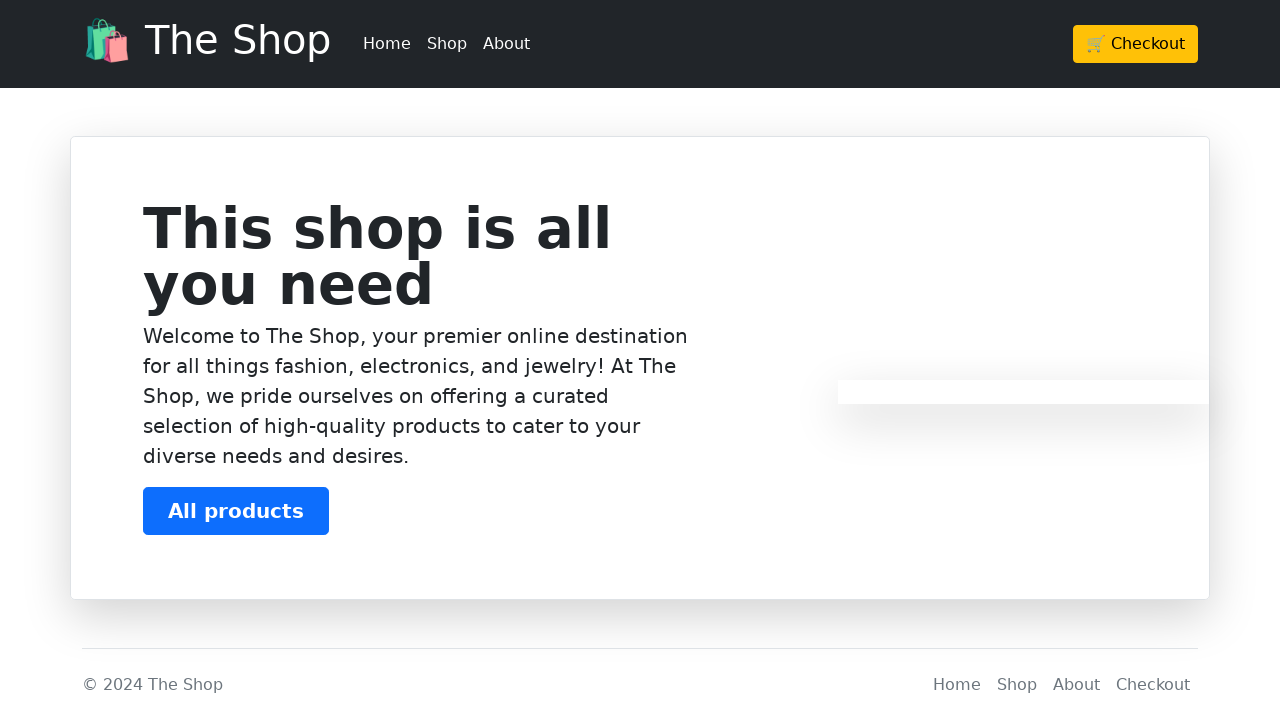

Clicked on Shop navigation link at (447, 44) on header div div ul li:nth-child(2) a
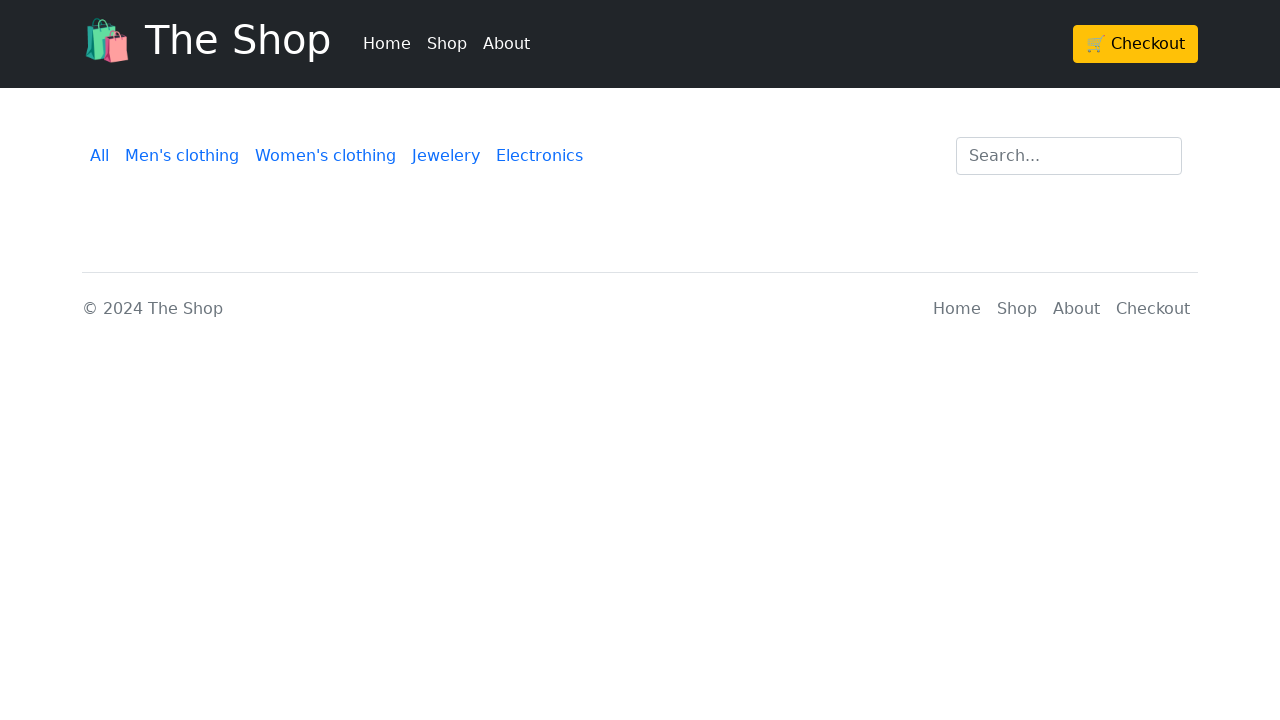

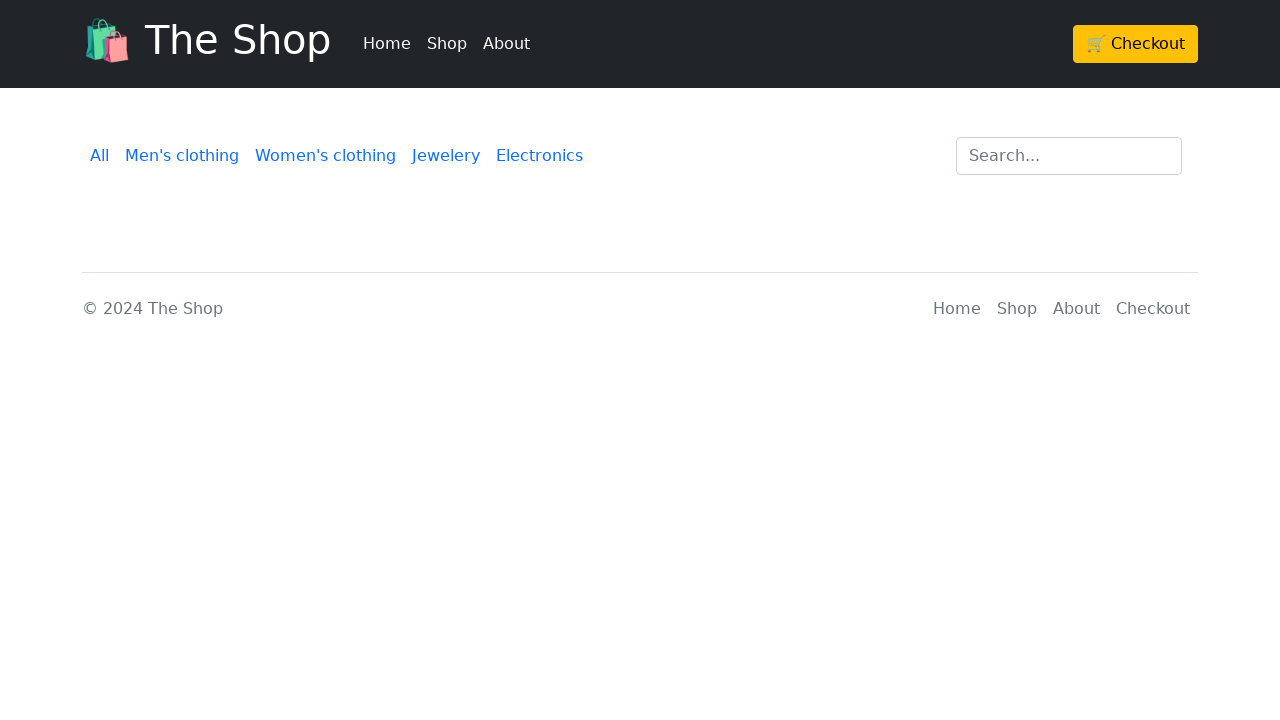